Navigates to W3Schools homepage, retrieves page information, and tests window maximize functionality

Starting URL: https://www.w3schools.com/

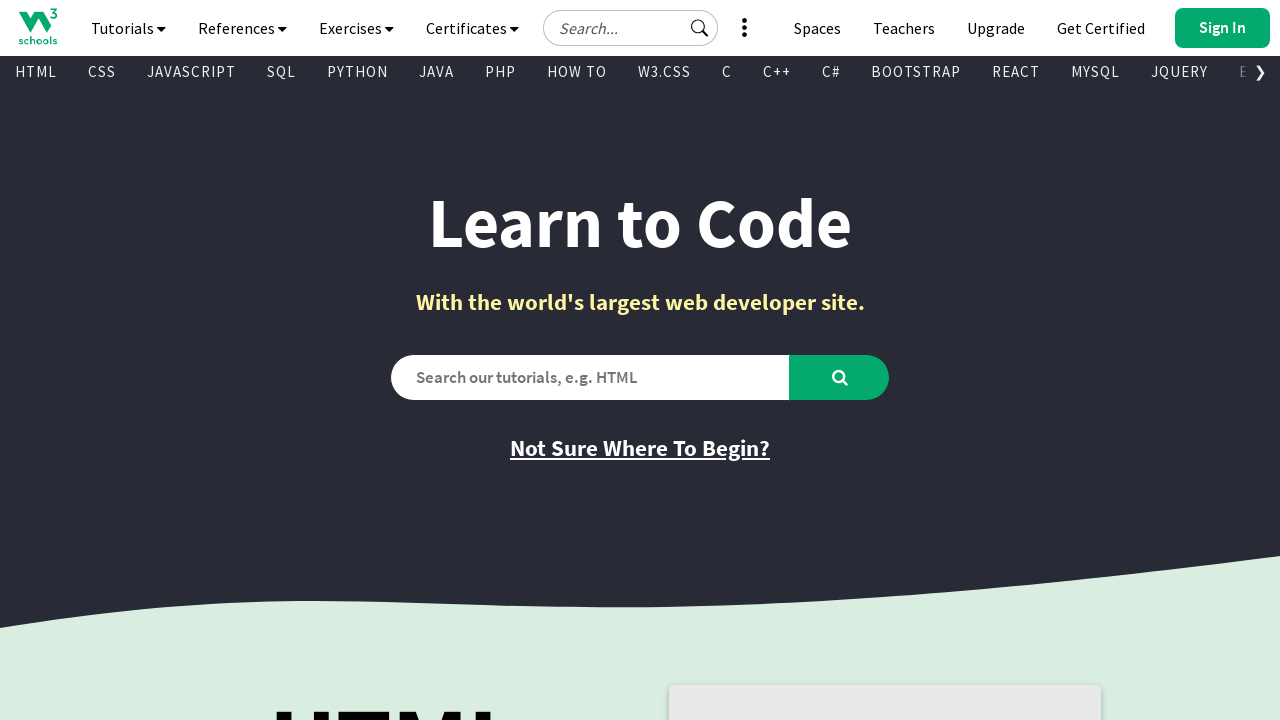

Retrieved page title from W3Schools homepage
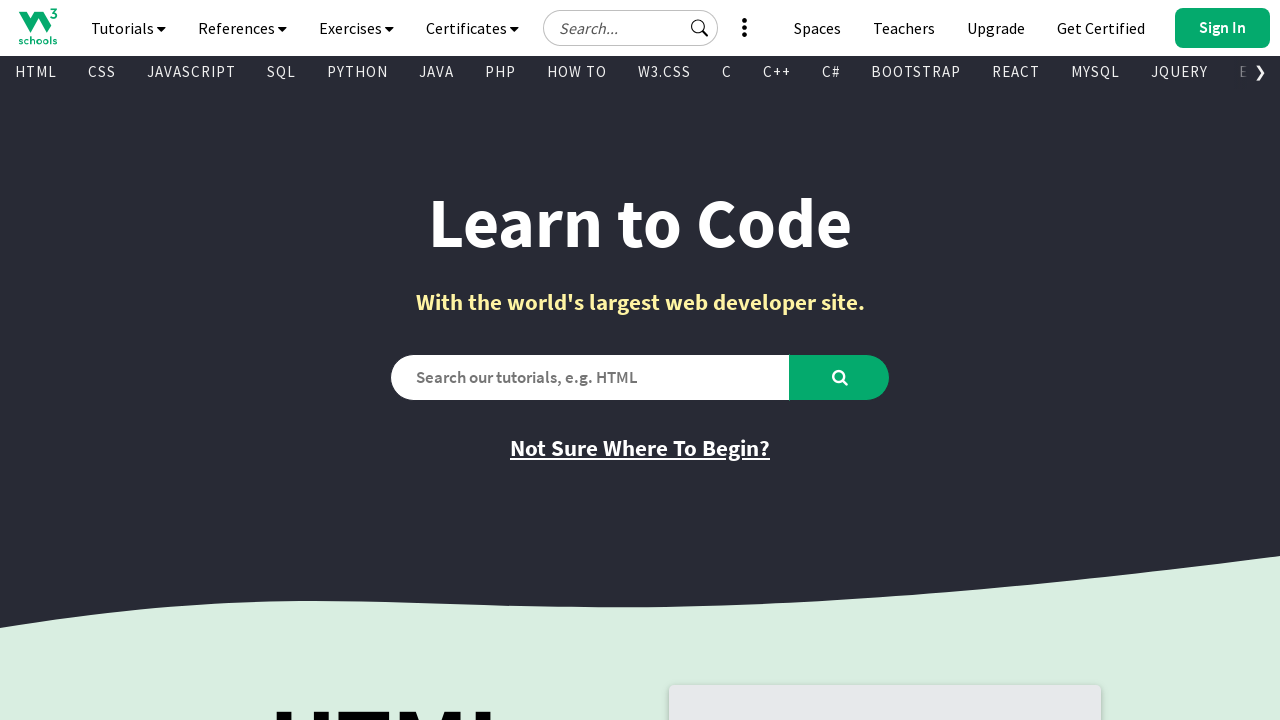

Retrieved current URL from page
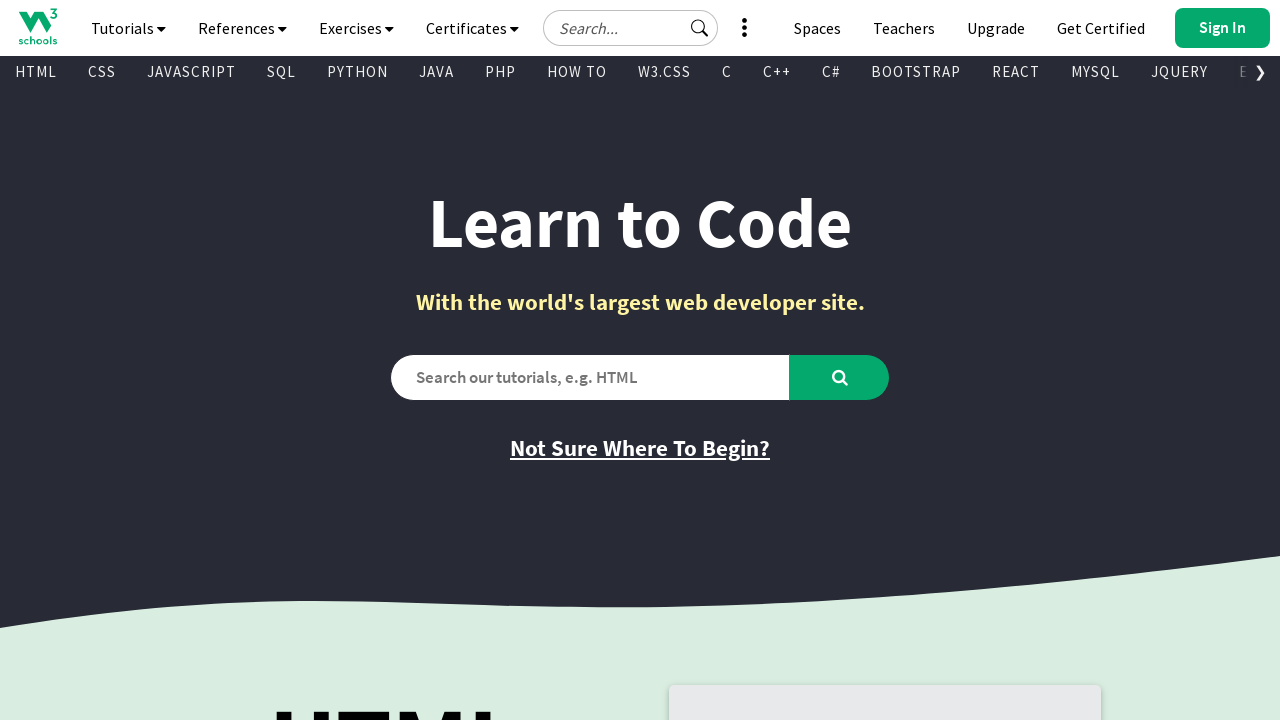

Maximized browser window to 1920x1080 resolution
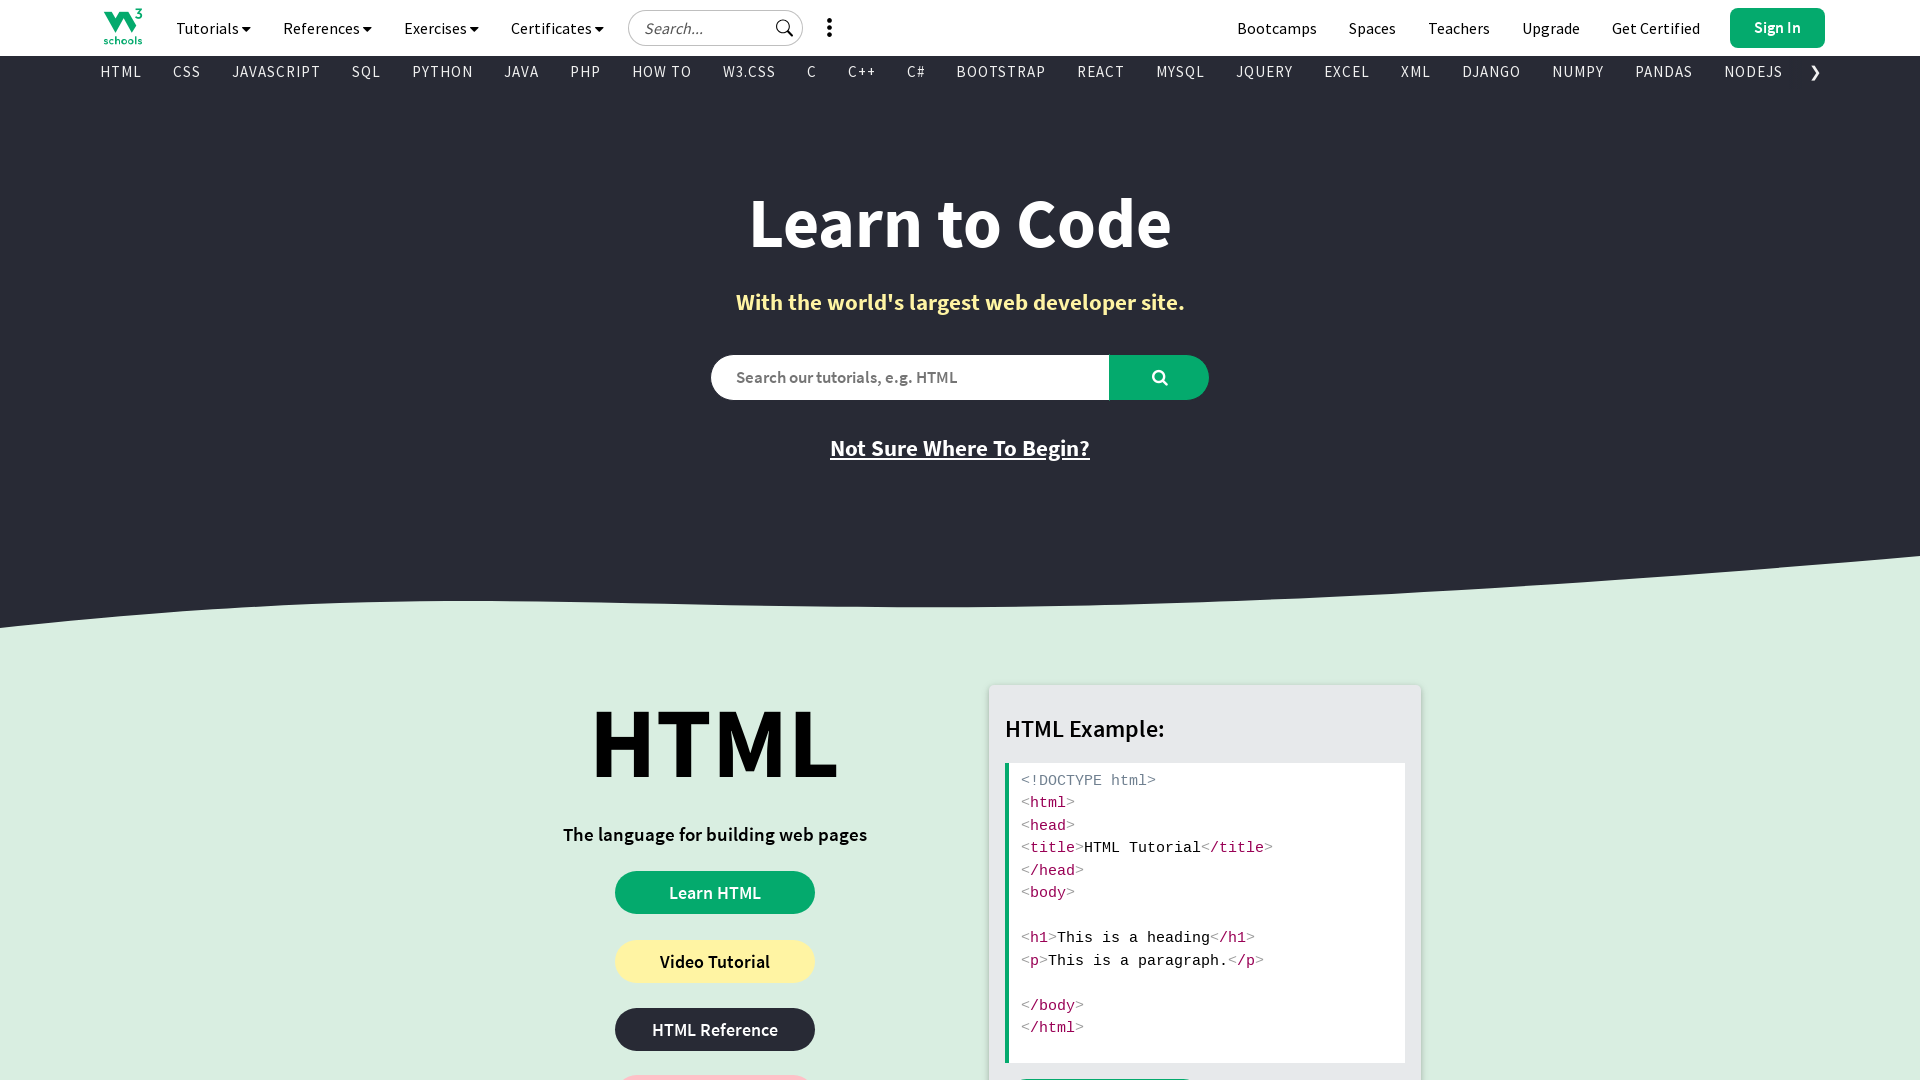

Set viewport to smaller resolution 800x600
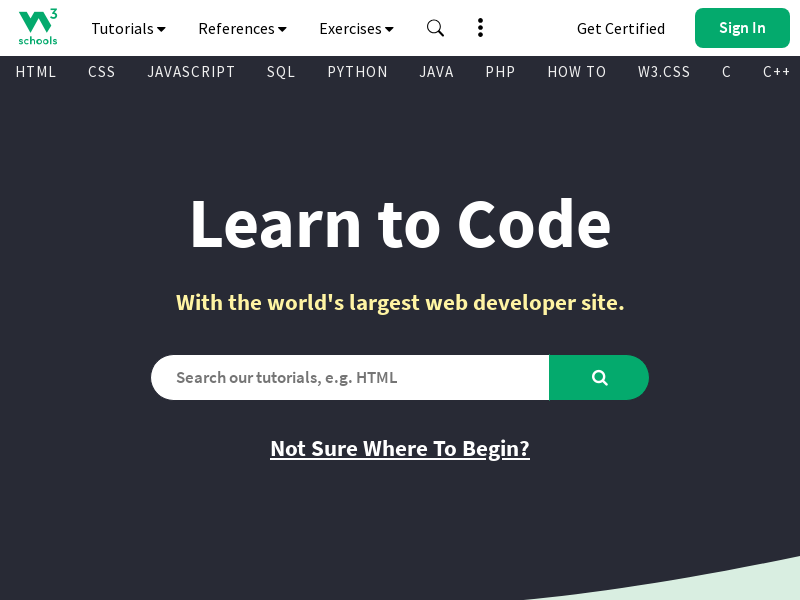

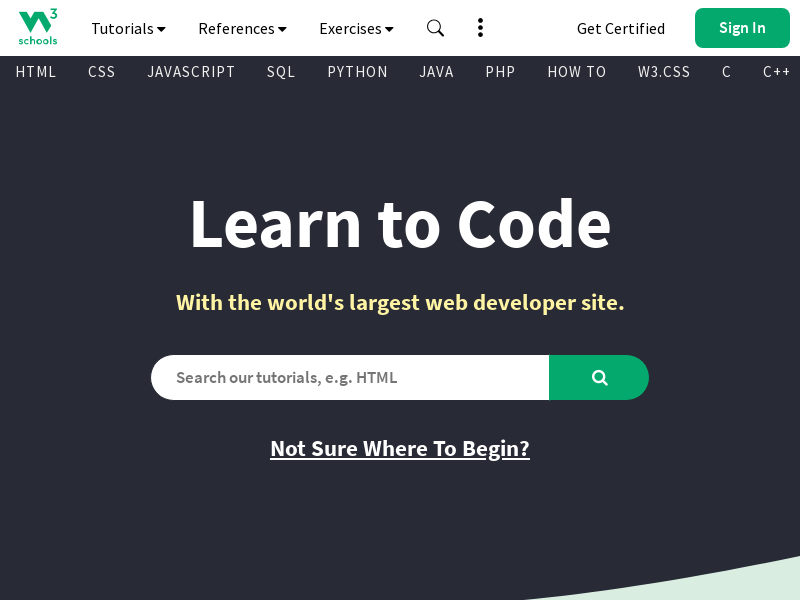